Solves a mathematical puzzle by extracting a value from an element's attribute, calculating the result, and submitting the form with checkbox and radio button selections

Starting URL: http://suninjuly.github.io/get_attribute.html

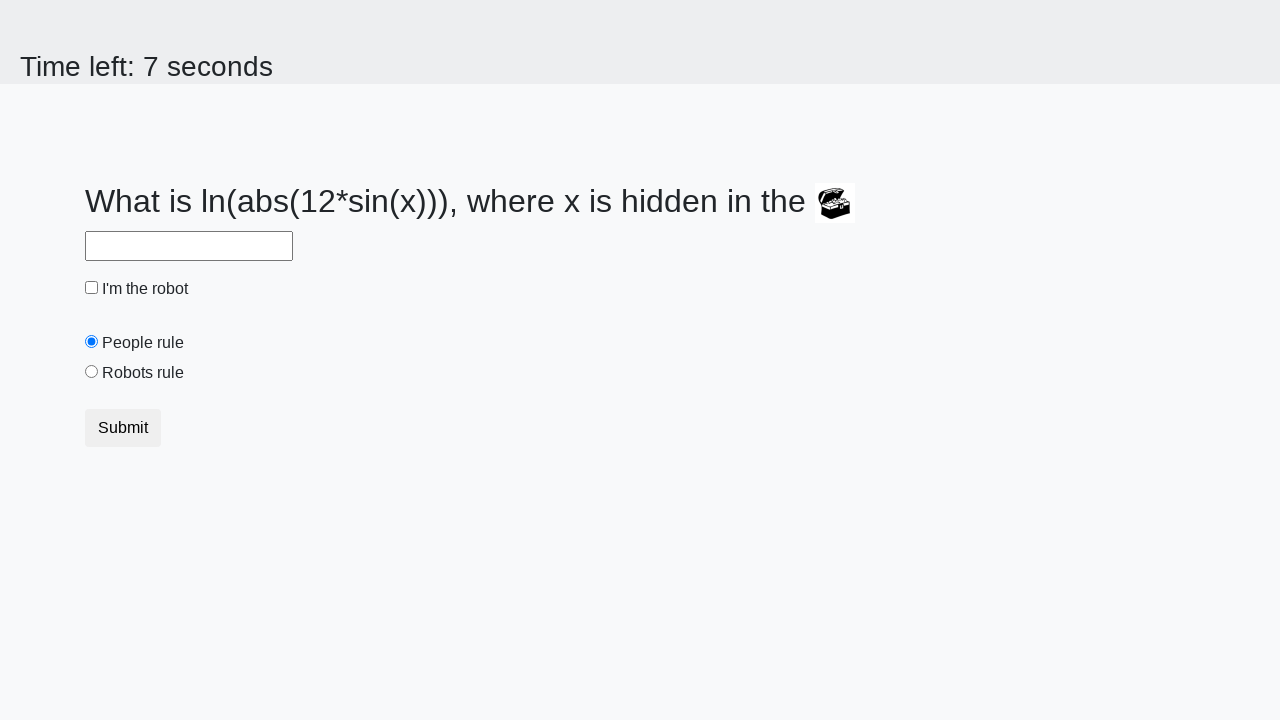

Waited for treasure element to be visible
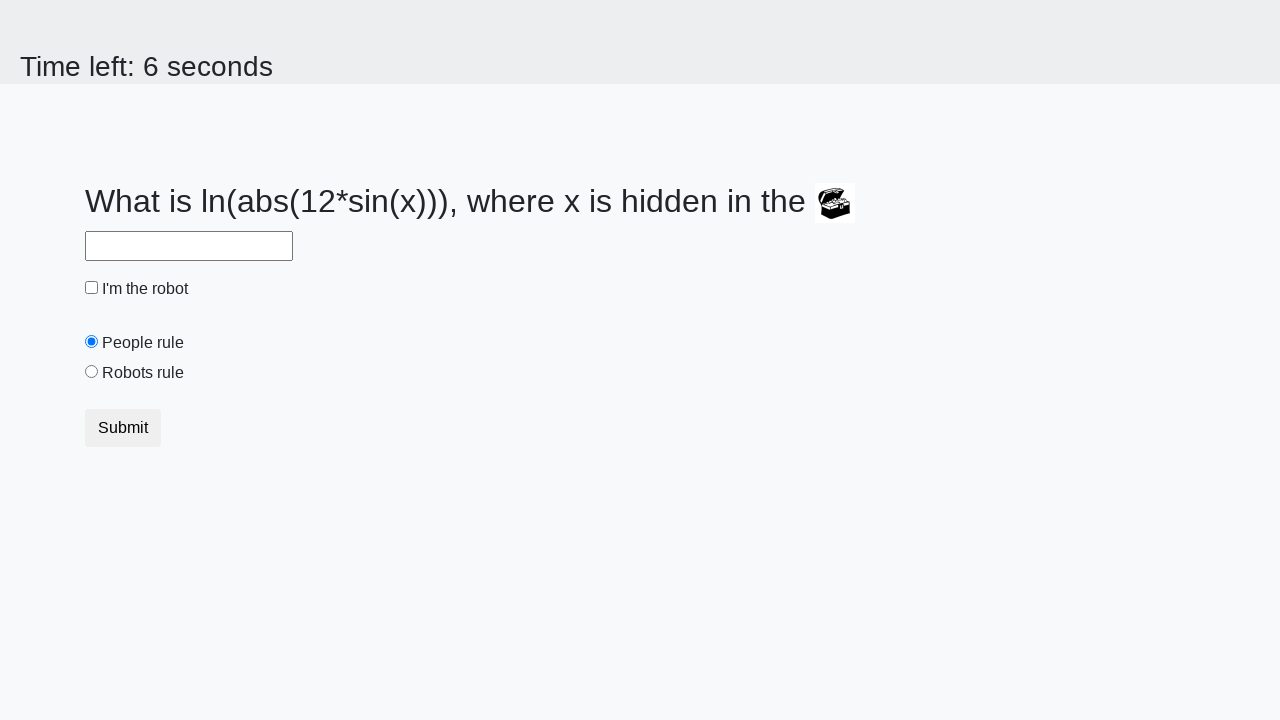

Extracted valuex attribute from treasure element: 736
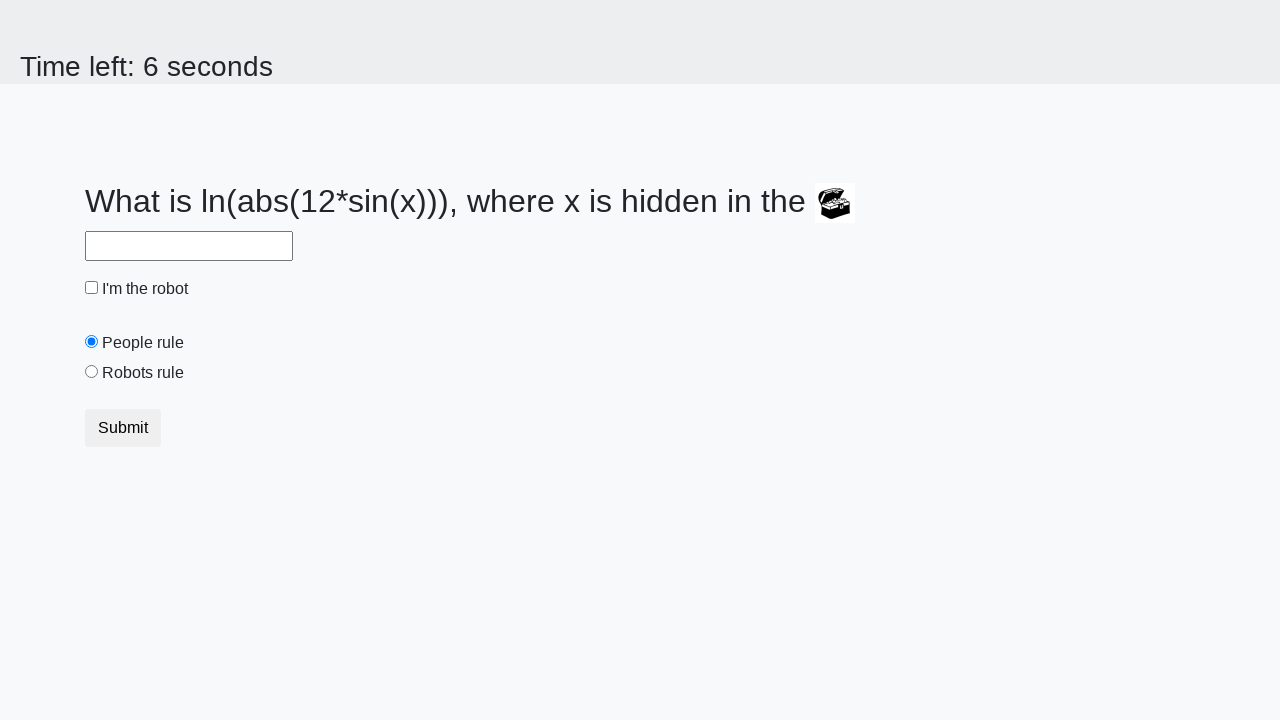

Calculated mathematical result: y = log(abs(12*sin(736))) = 2.213881675741487
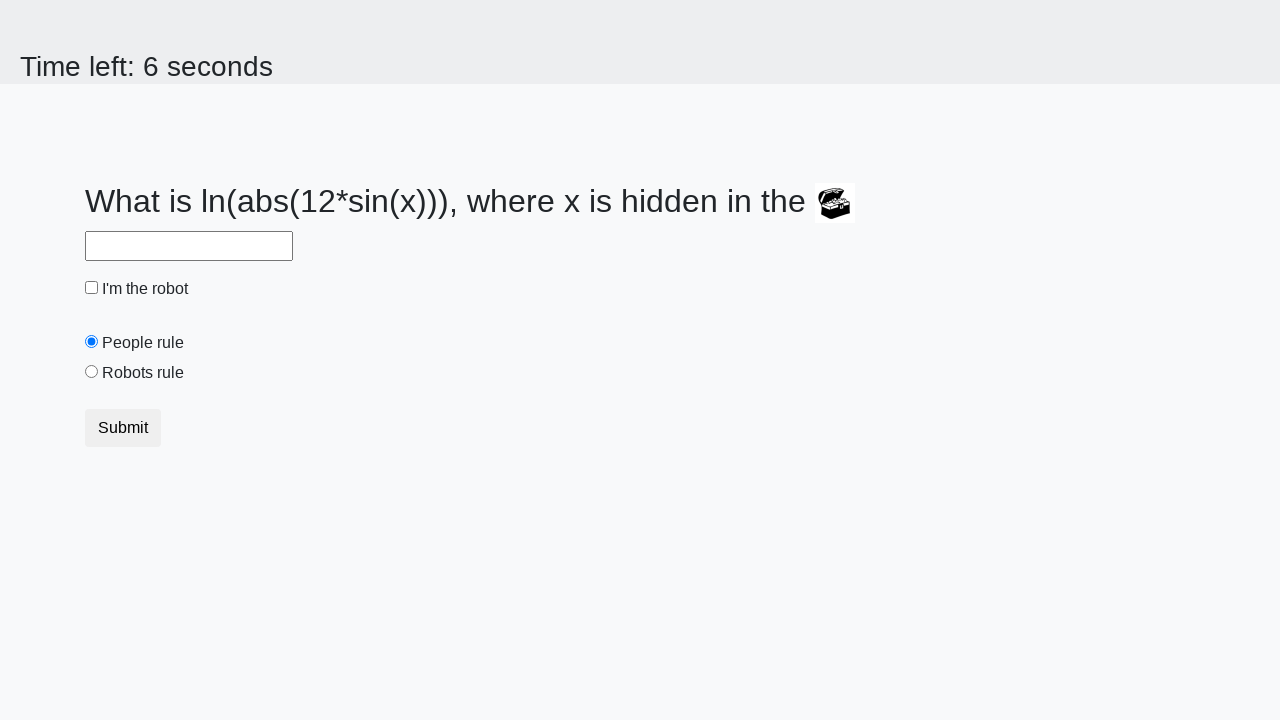

Filled answer field with calculated value: 2.213881675741487 on #answer
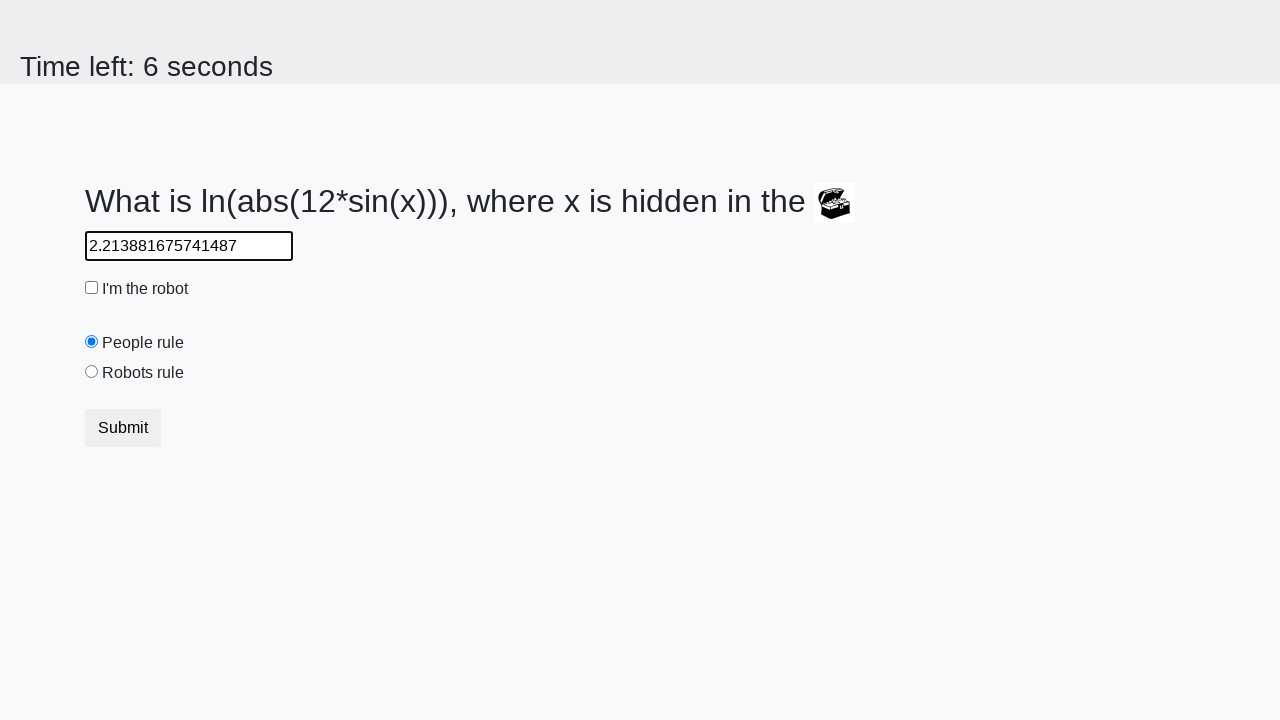

Clicked robot checkbox at (92, 288) on #robotCheckbox
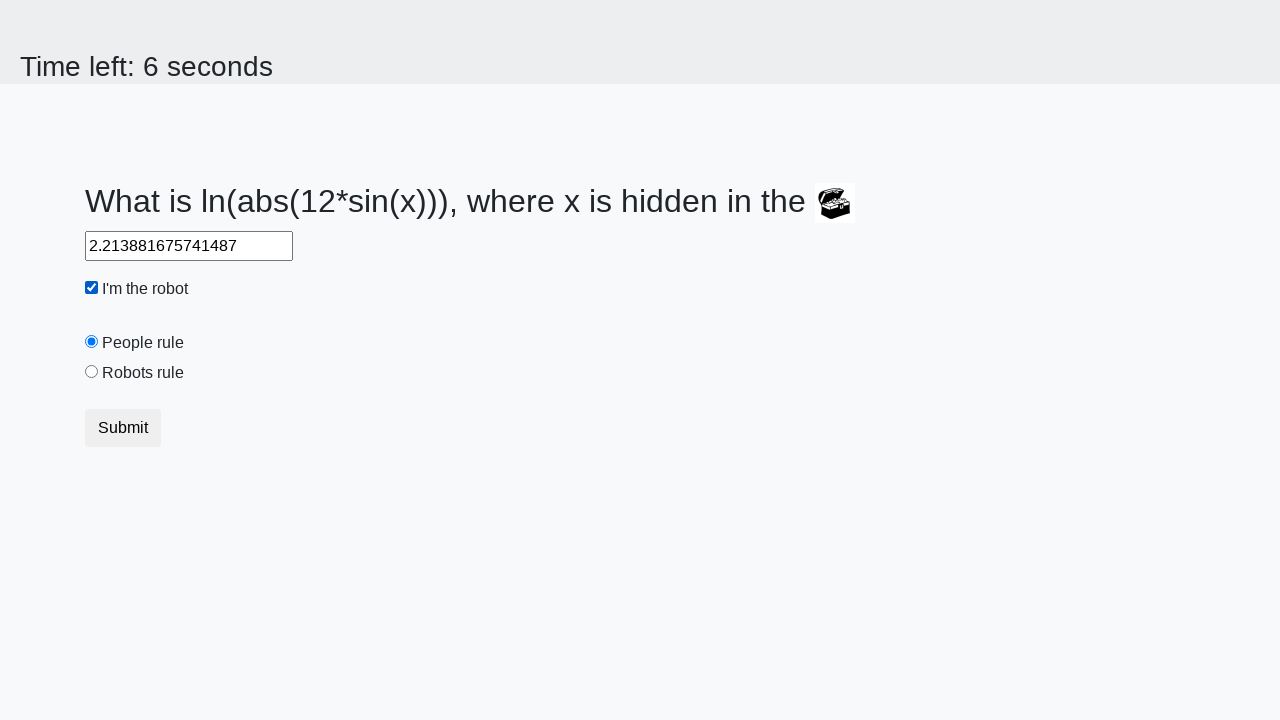

Clicked robots rule radio button at (92, 372) on #robotsRule
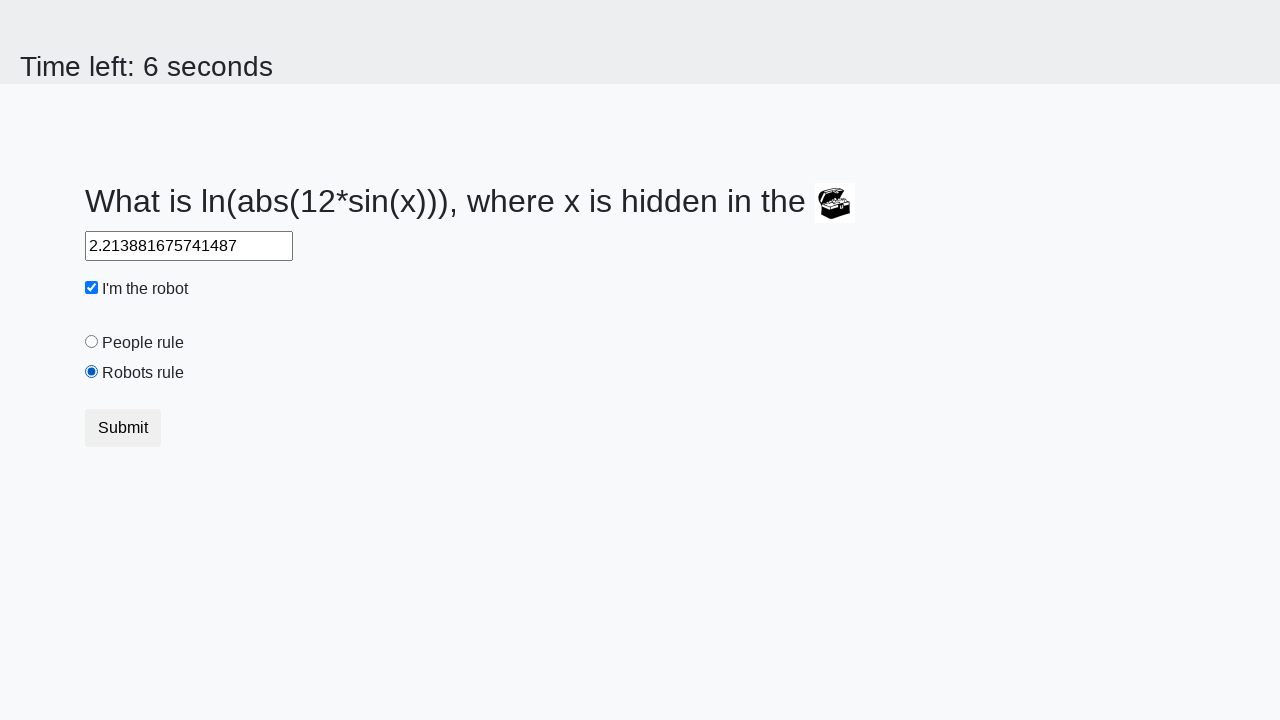

Clicked submit button to submit the form at (123, 428) on .btn
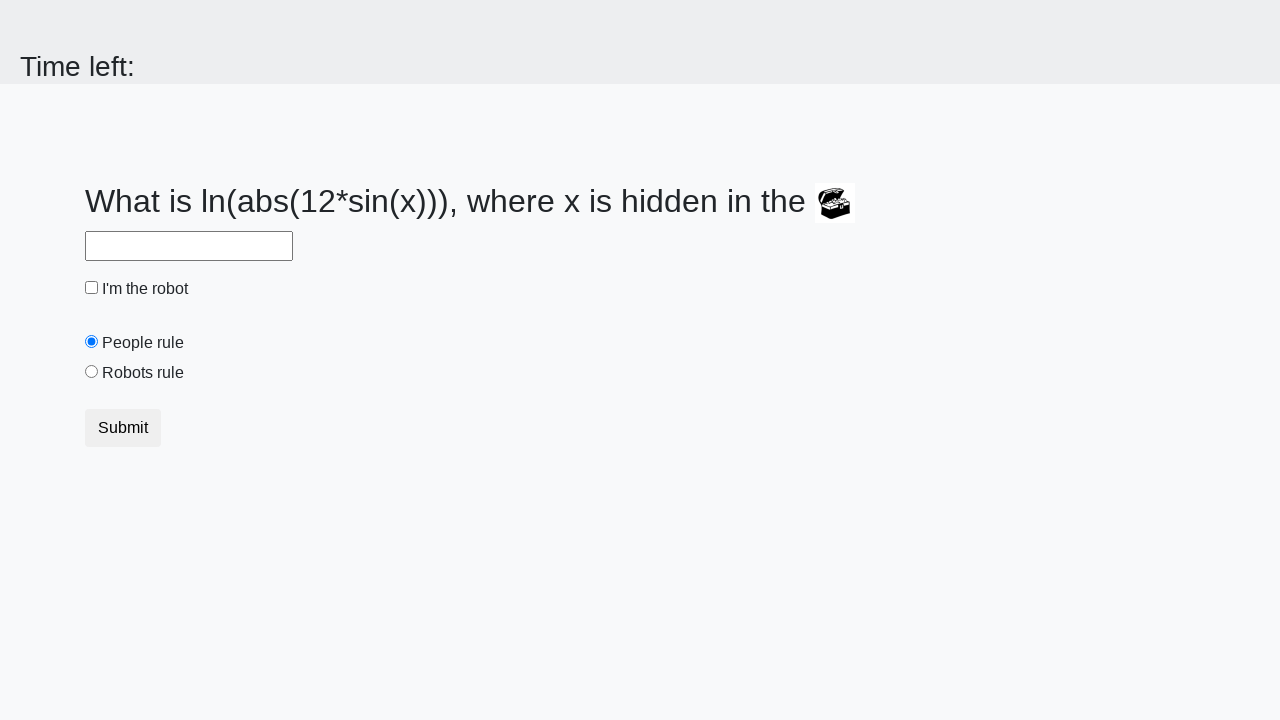

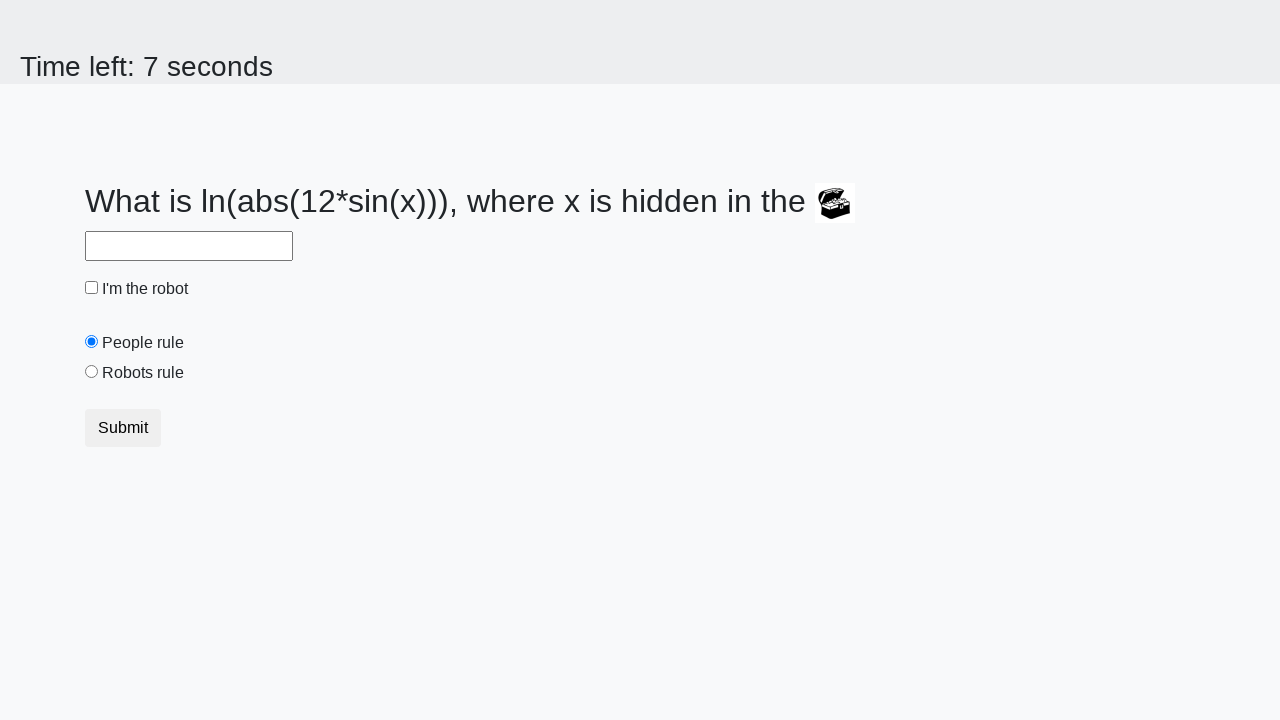